Tests JavaScript confirm dialog by clicking JS Confirm button and dismissing it

Starting URL: https://the-internet.herokuapp.com/javascript_alerts

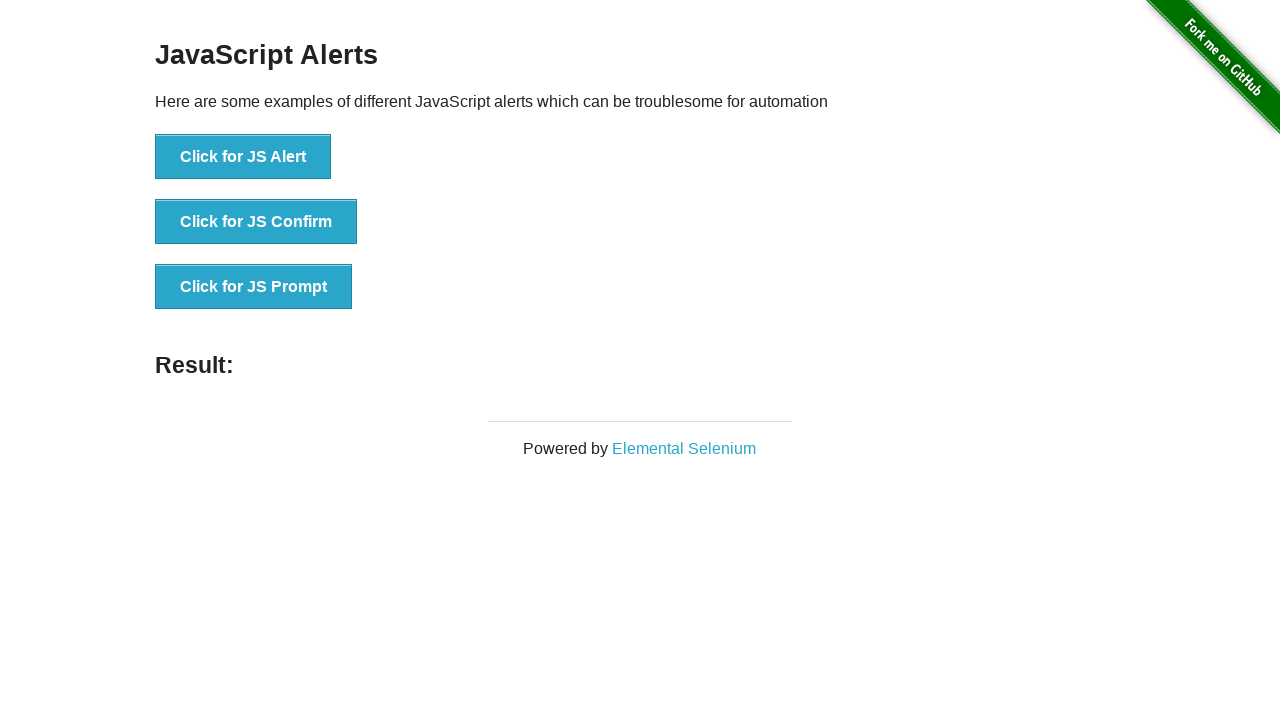

Clicked JS Confirm button at (256, 222) on text=Click for JS Confirm
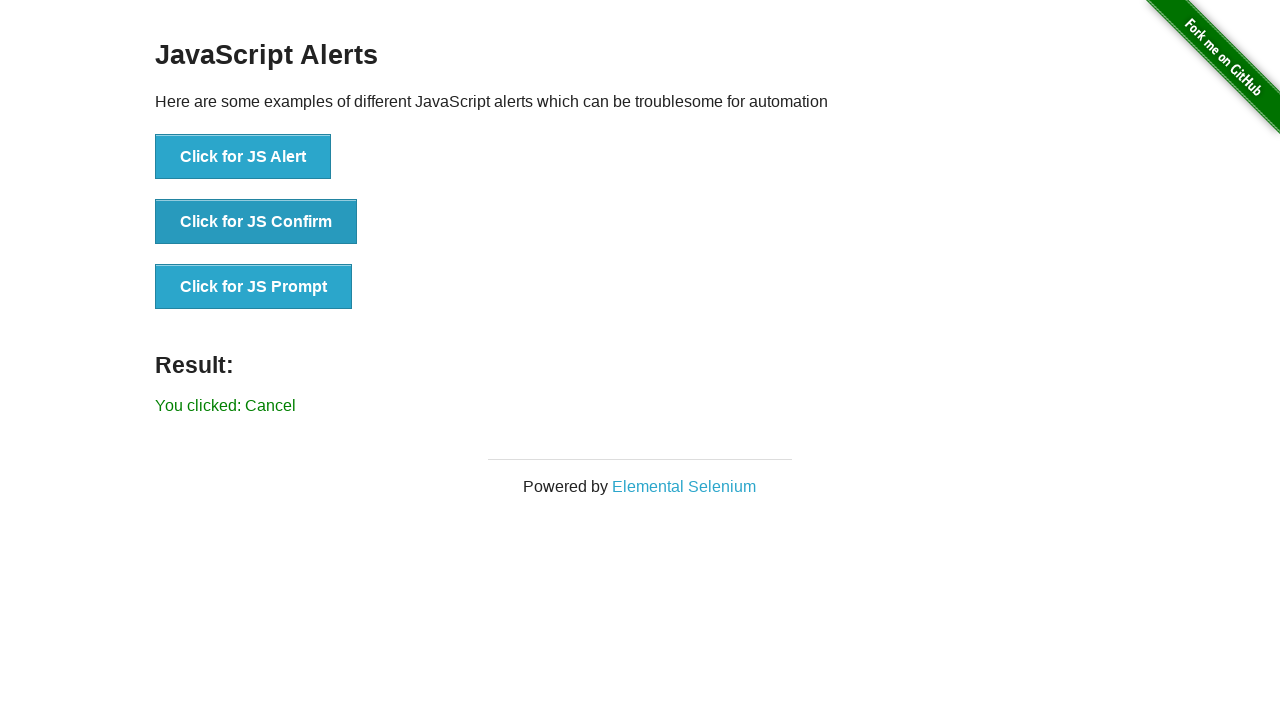

Set up dialog handler to dismiss the confirm dialog
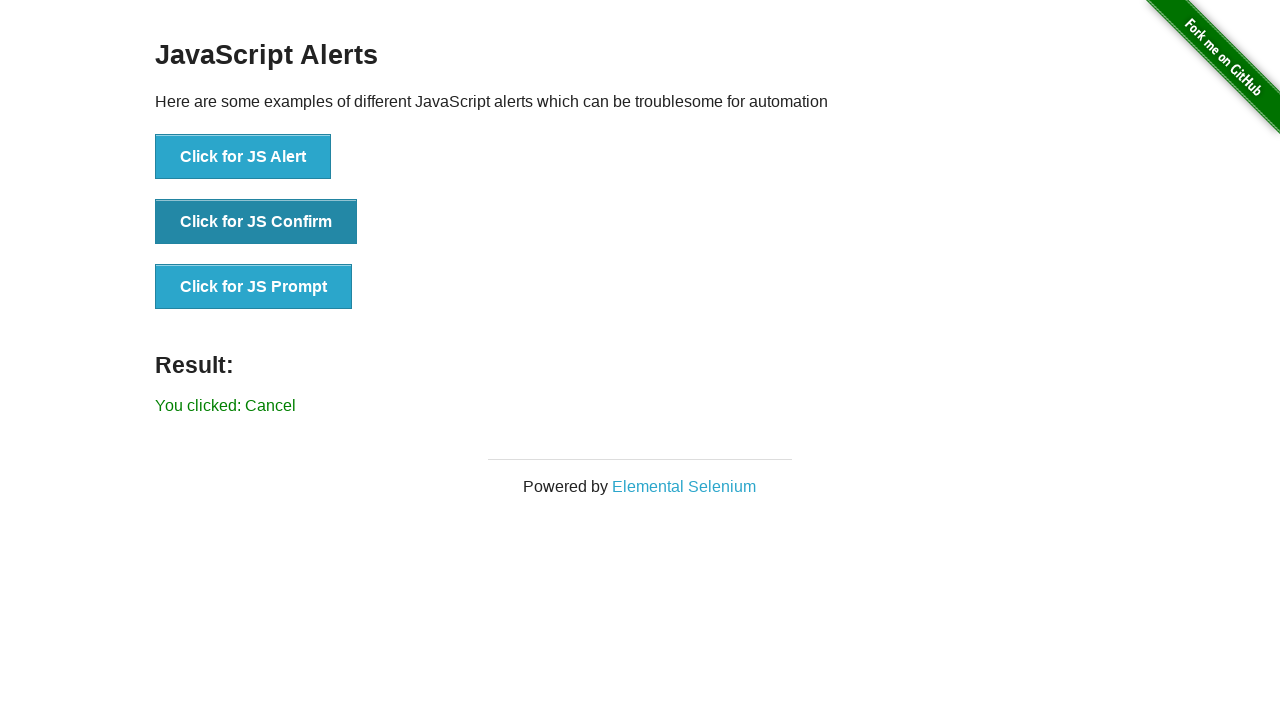

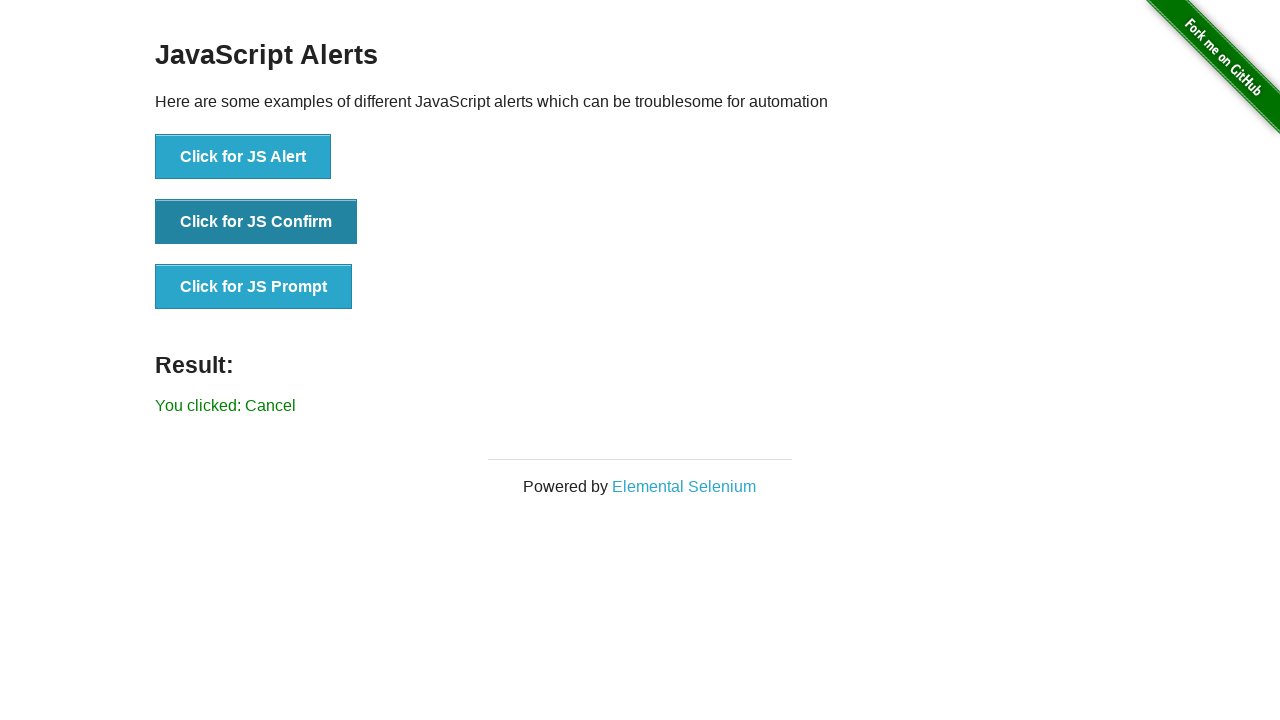